Tests left click functionality by clicking on the 'A/B Testing' link on the practice page

Starting URL: https://practice.cydeo.com

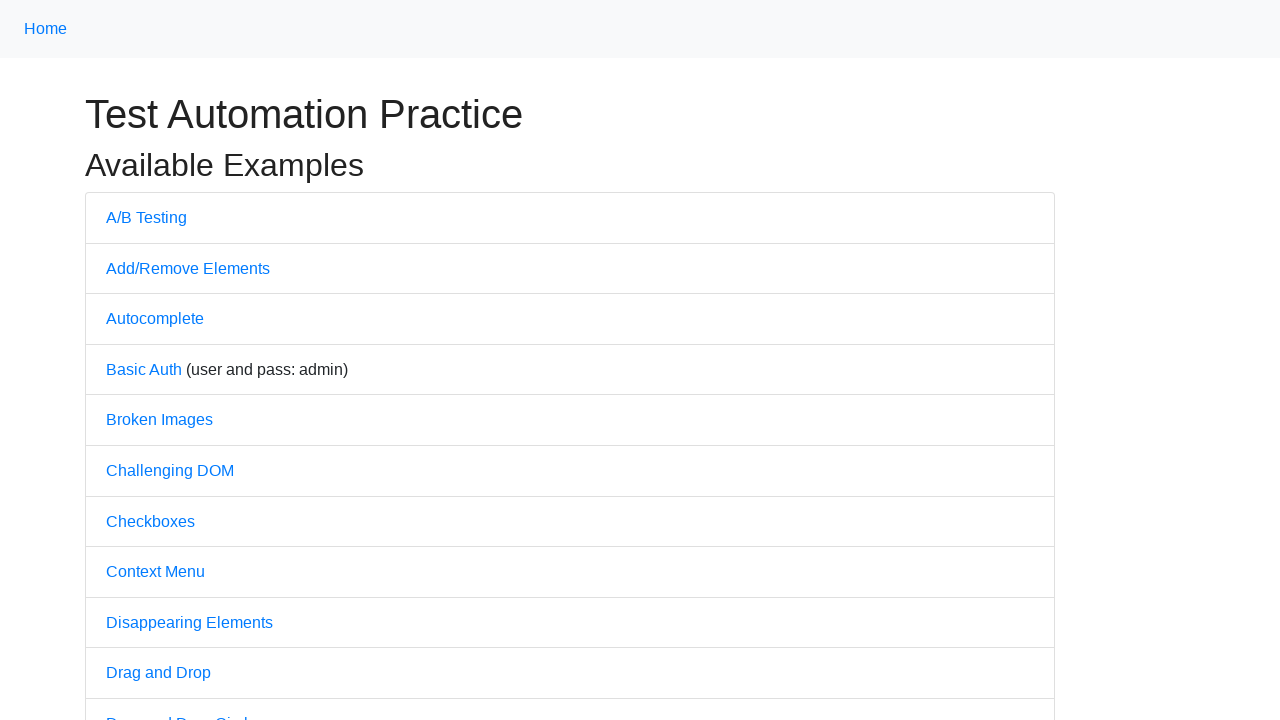

Navigated to practice page at https://practice.cydeo.com
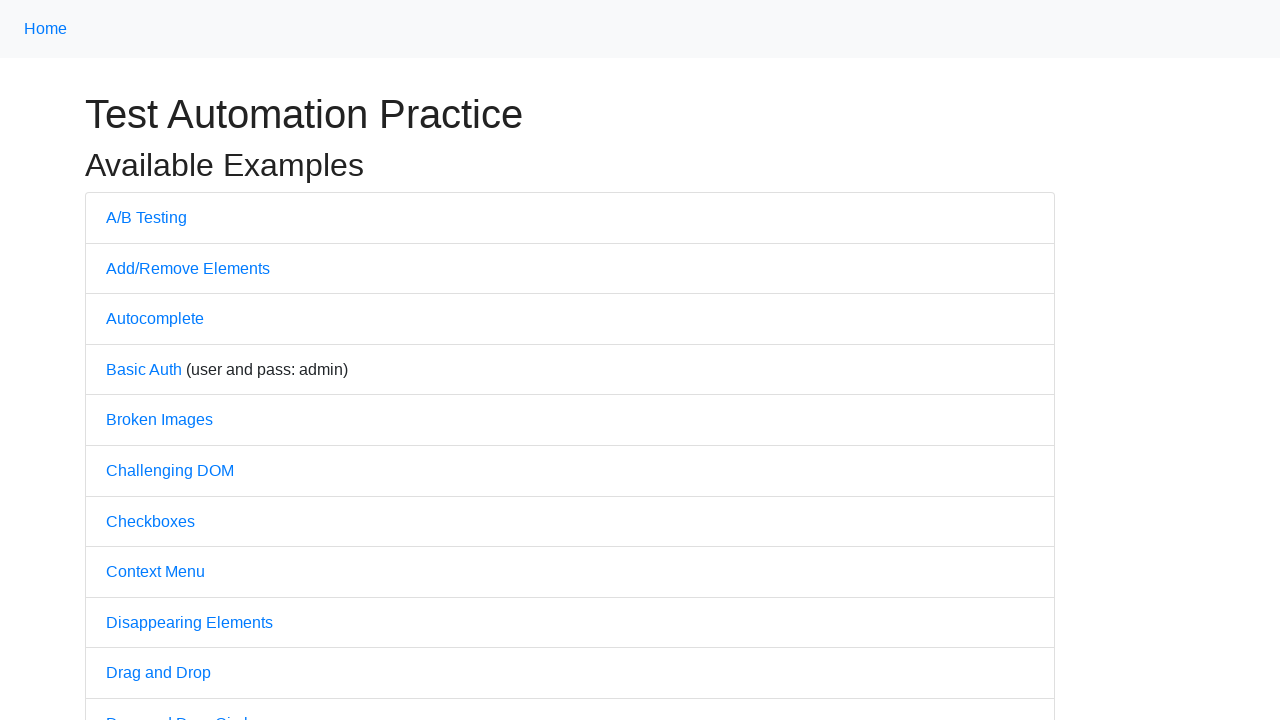

Clicked on 'A/B Testing' link using left click at (146, 217) on text='A/B Testing'
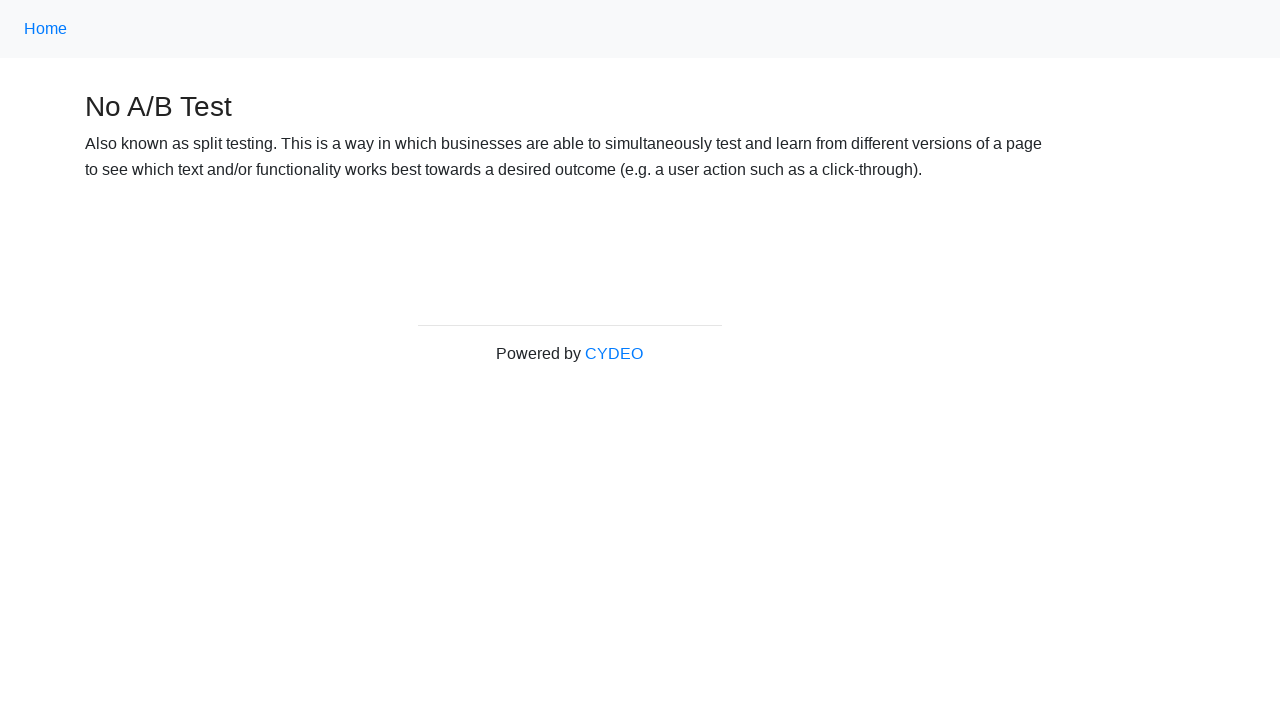

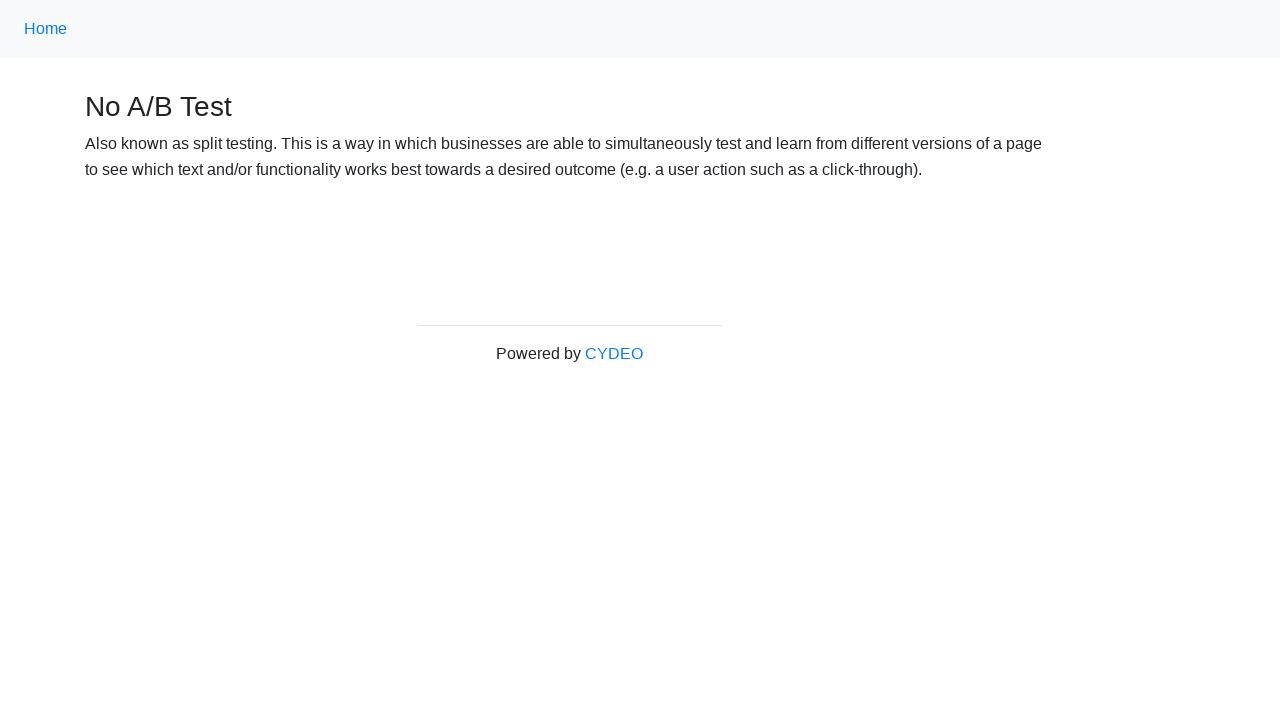